Tests page loading functionality by clicking a link that opens in a new tab, switching to that tab, and scrolling to an email input element.

Starting URL: https://demoapps.qspiders.com/ui/pageLoad?sublist=0

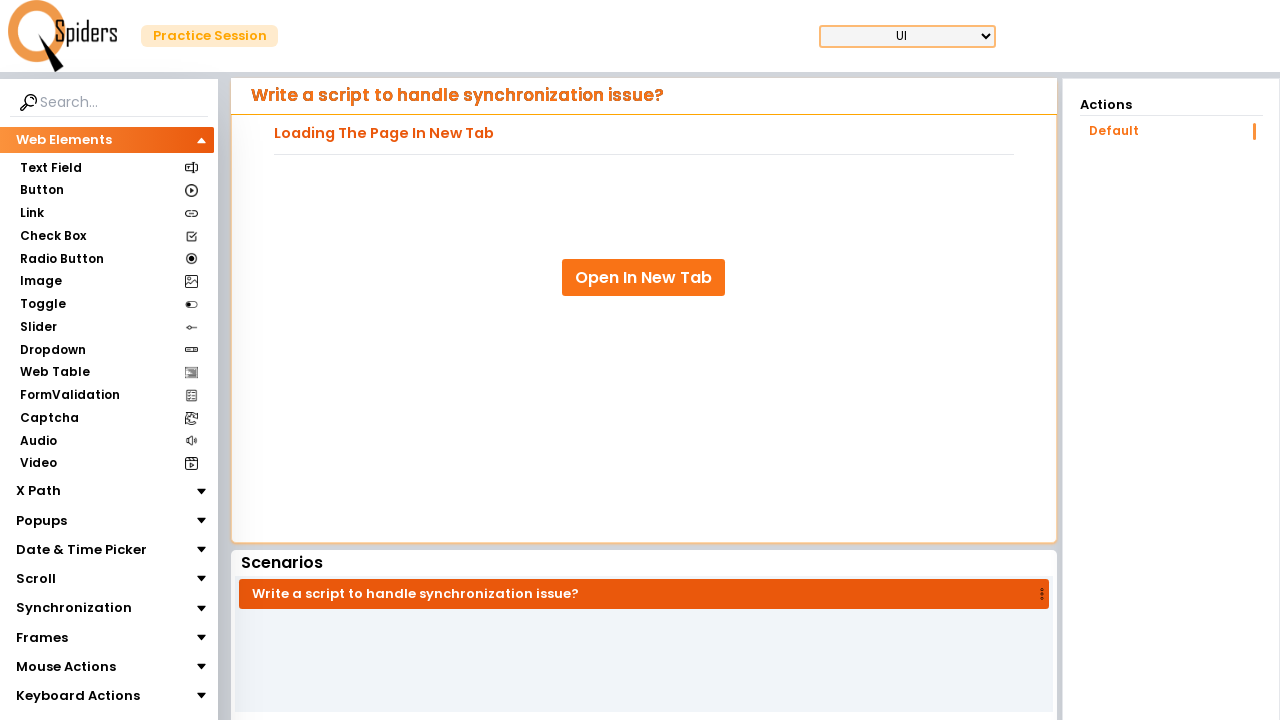

Clicked 'Open In New Tab' link at (644, 278) on xpath=//a[.='Open In New Tab']
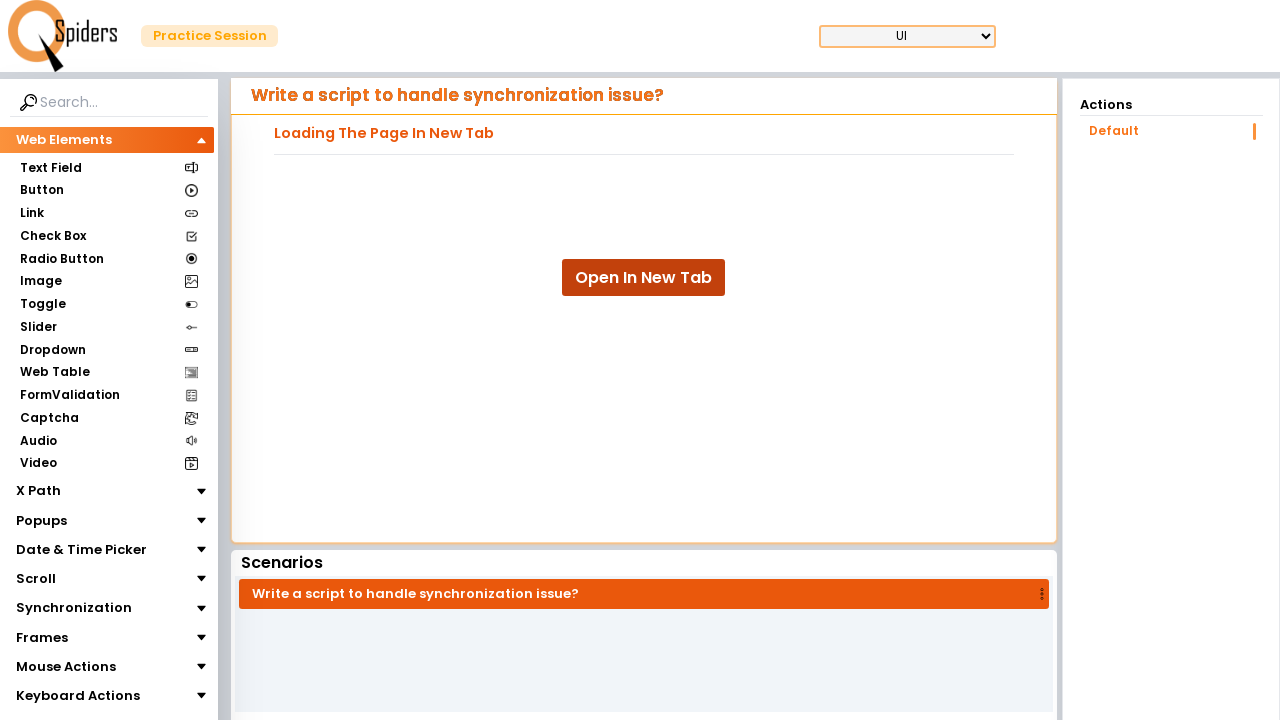

Clicked 'Open In New Tab' link to trigger new page at (644, 278) on xpath=//a[.='Open In New Tab']
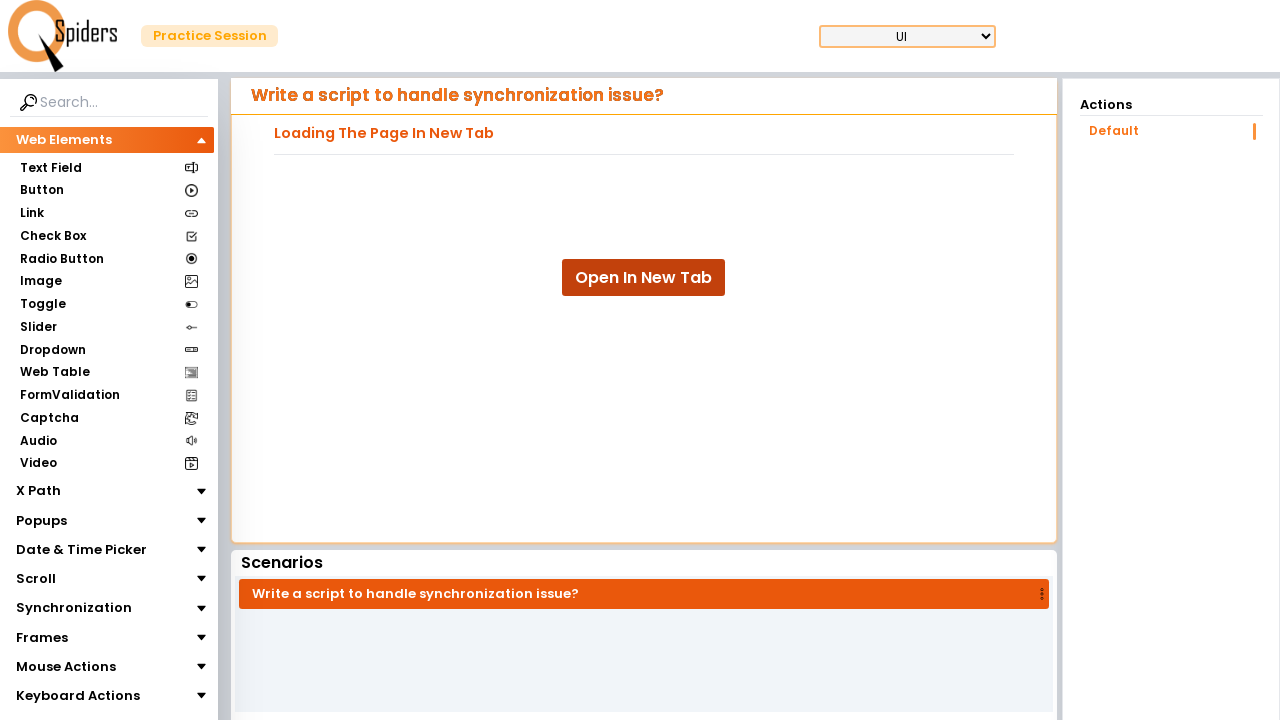

New tab opened and captured
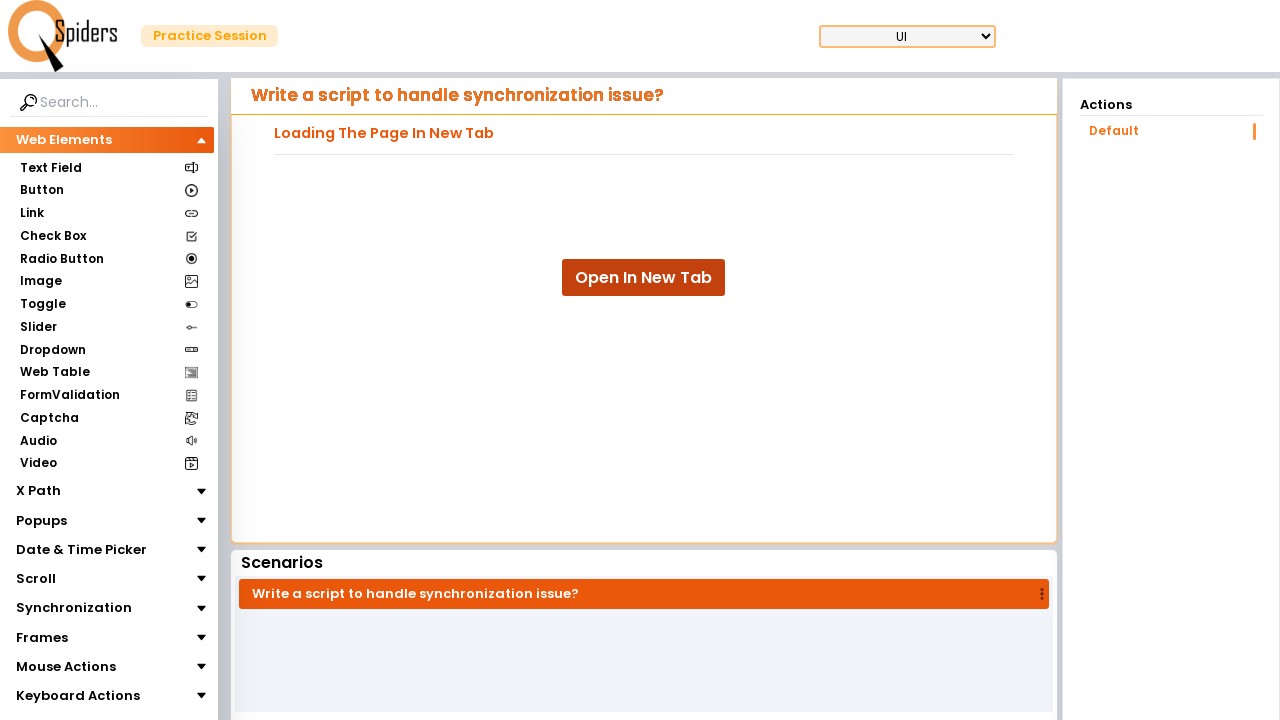

New page loaded successfully
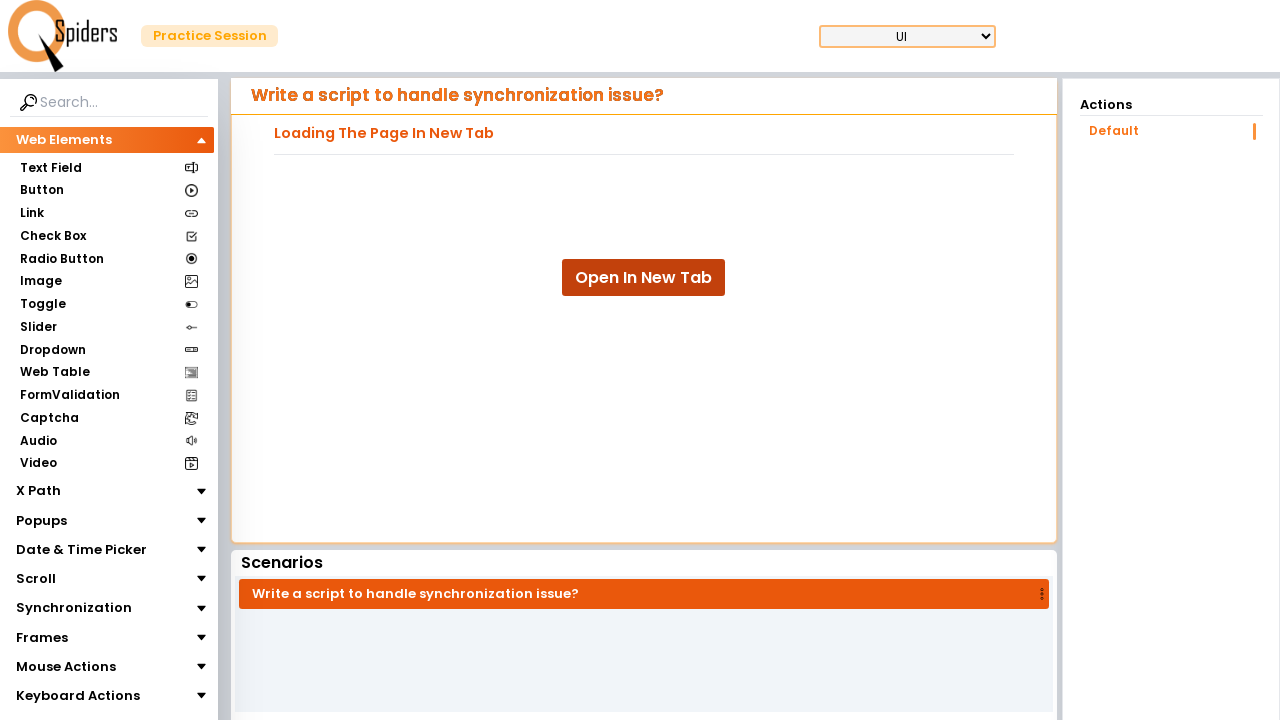

Located email input element
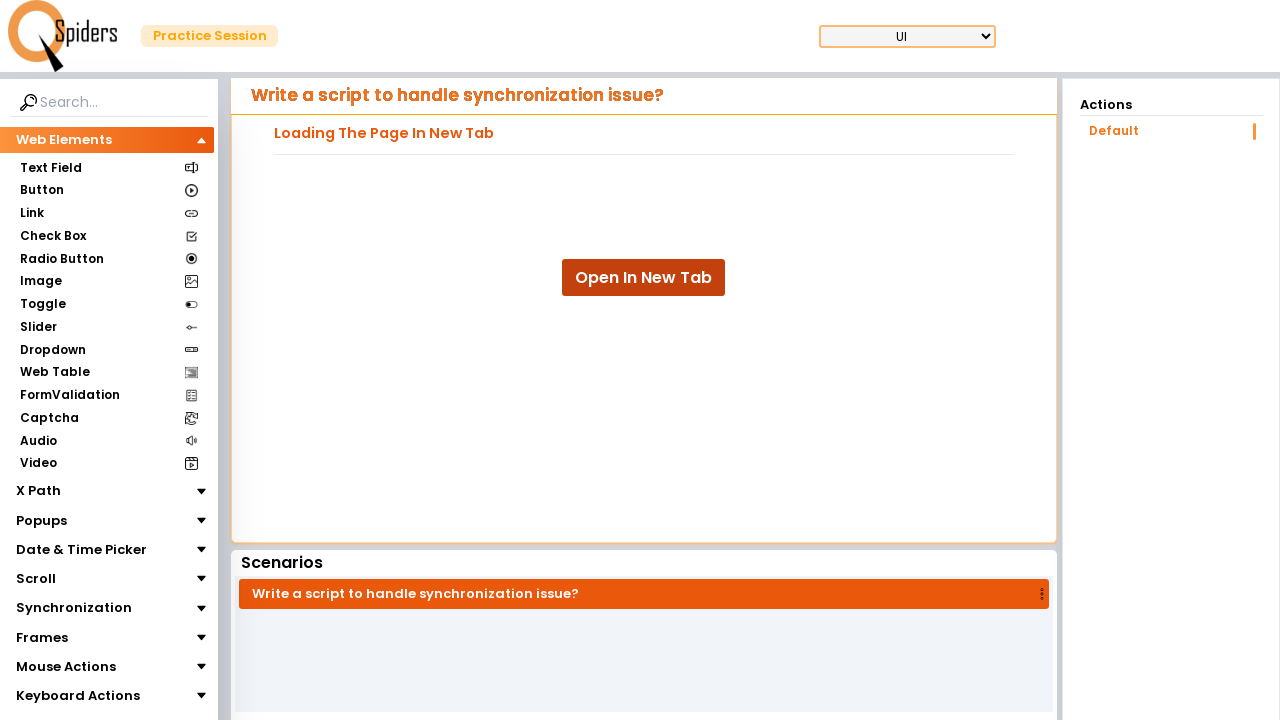

Scrolled to email input element
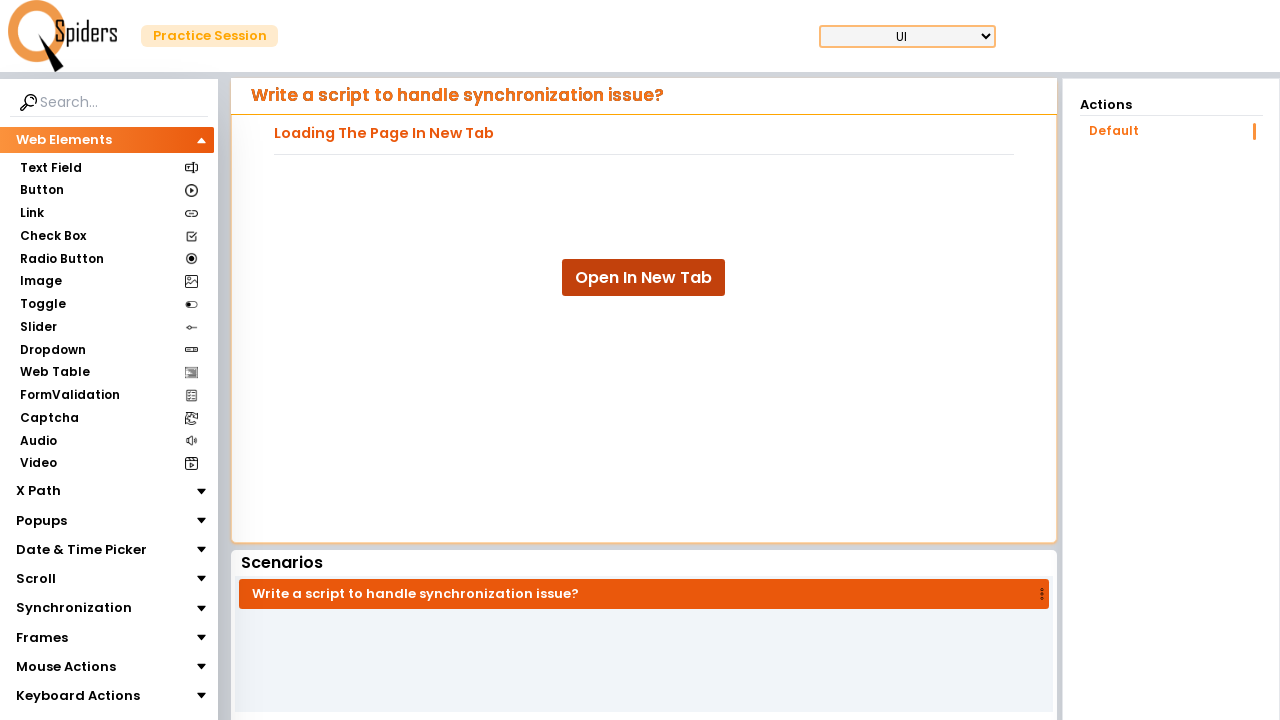

Email input element is now visible
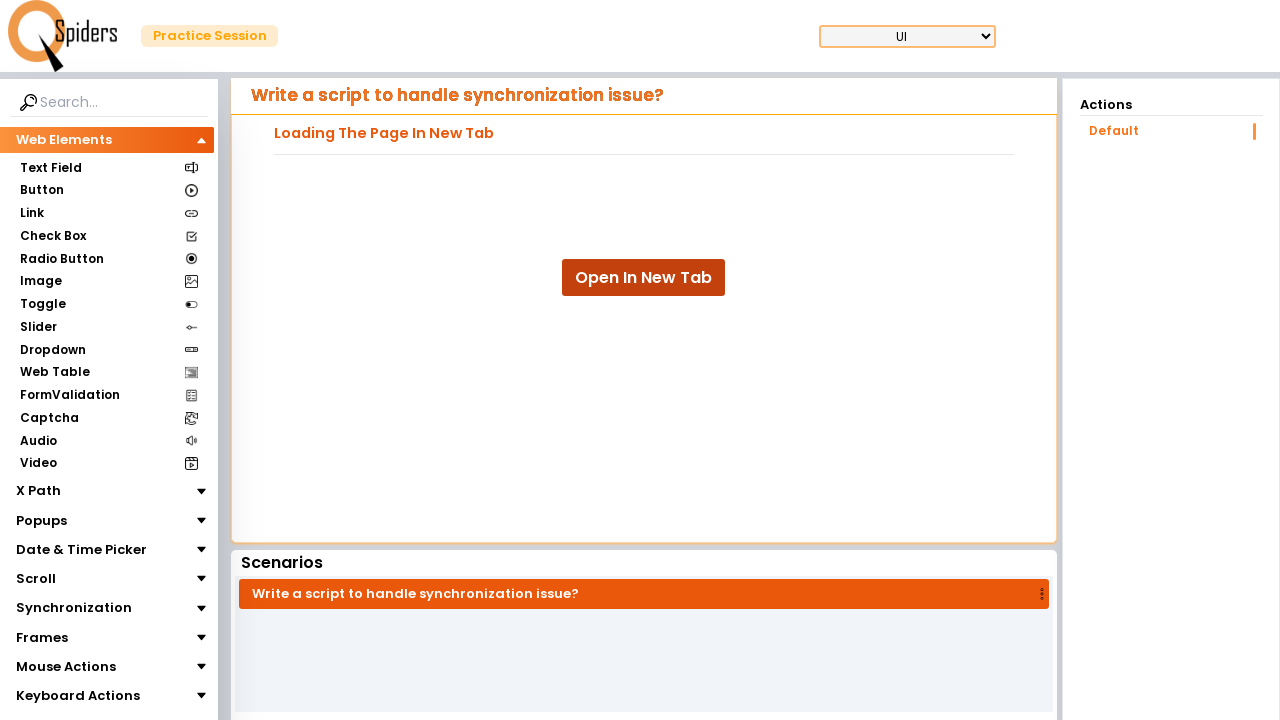

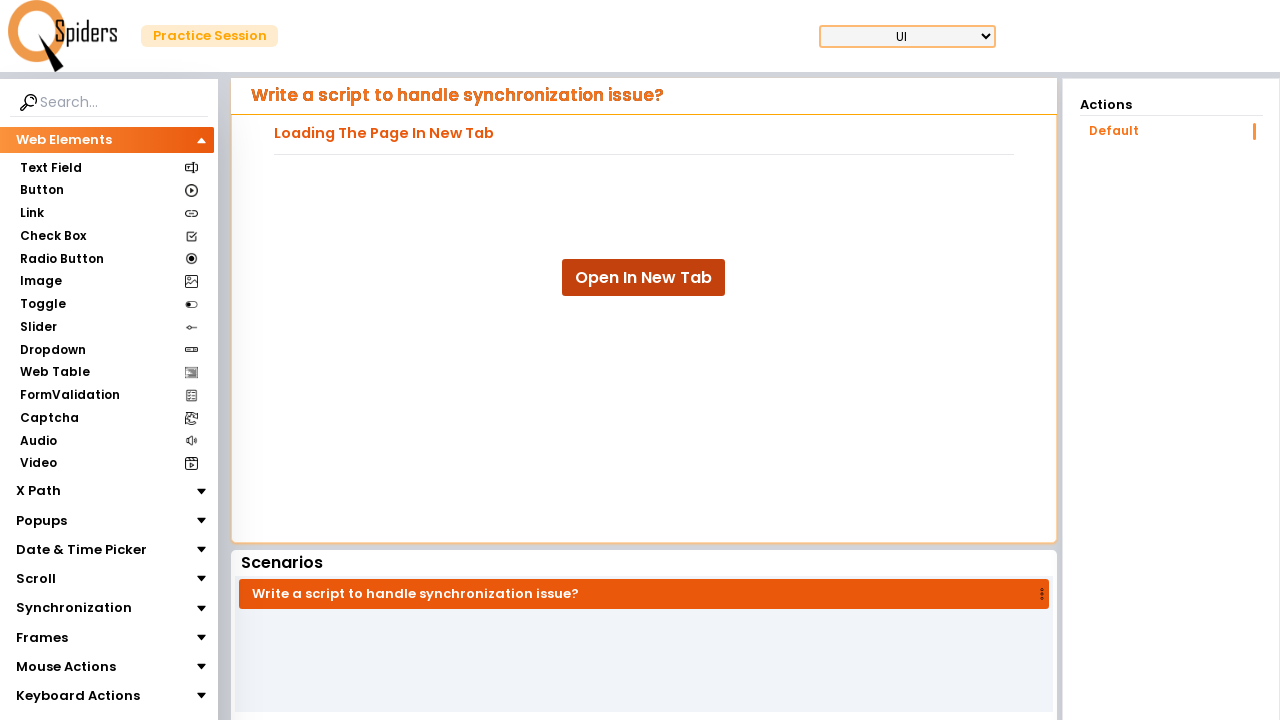